Tests a JavaScript prompt dialog by entering text and accepting the prompt

Starting URL: https://automationfc.github.io/basic-form/index.html

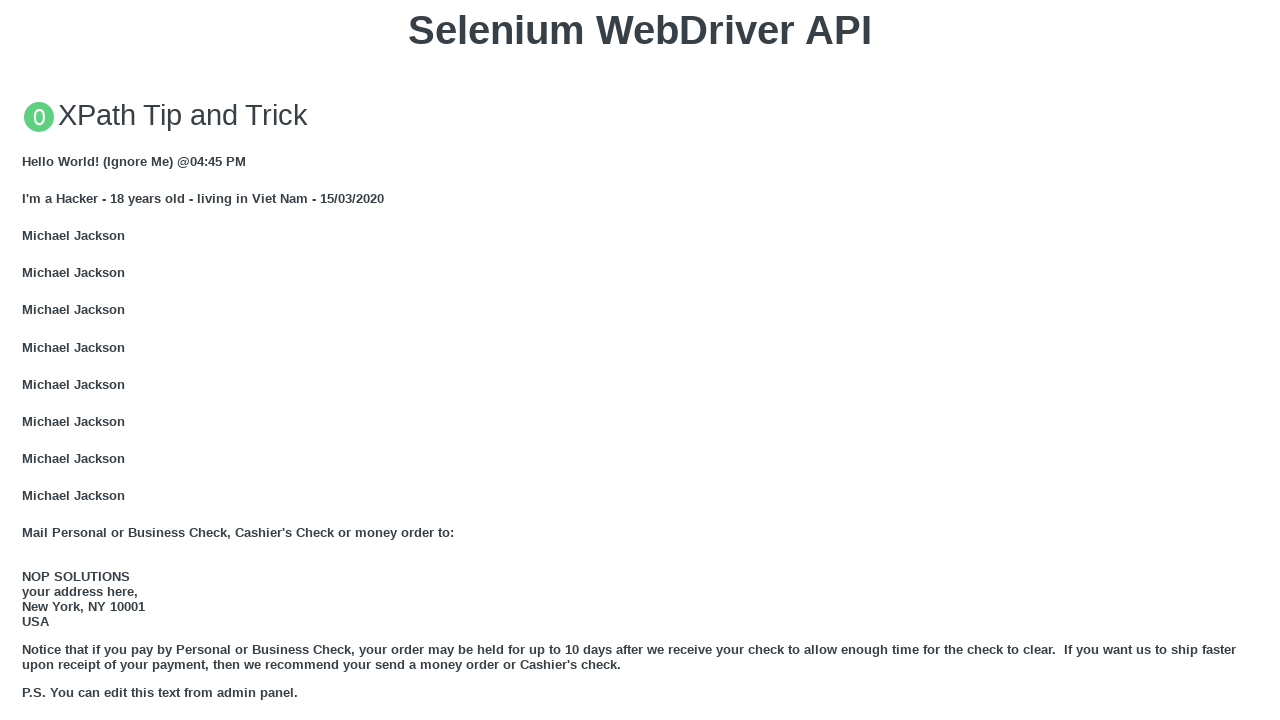

Set up dialog handler to accept prompt with text 'testuser123'
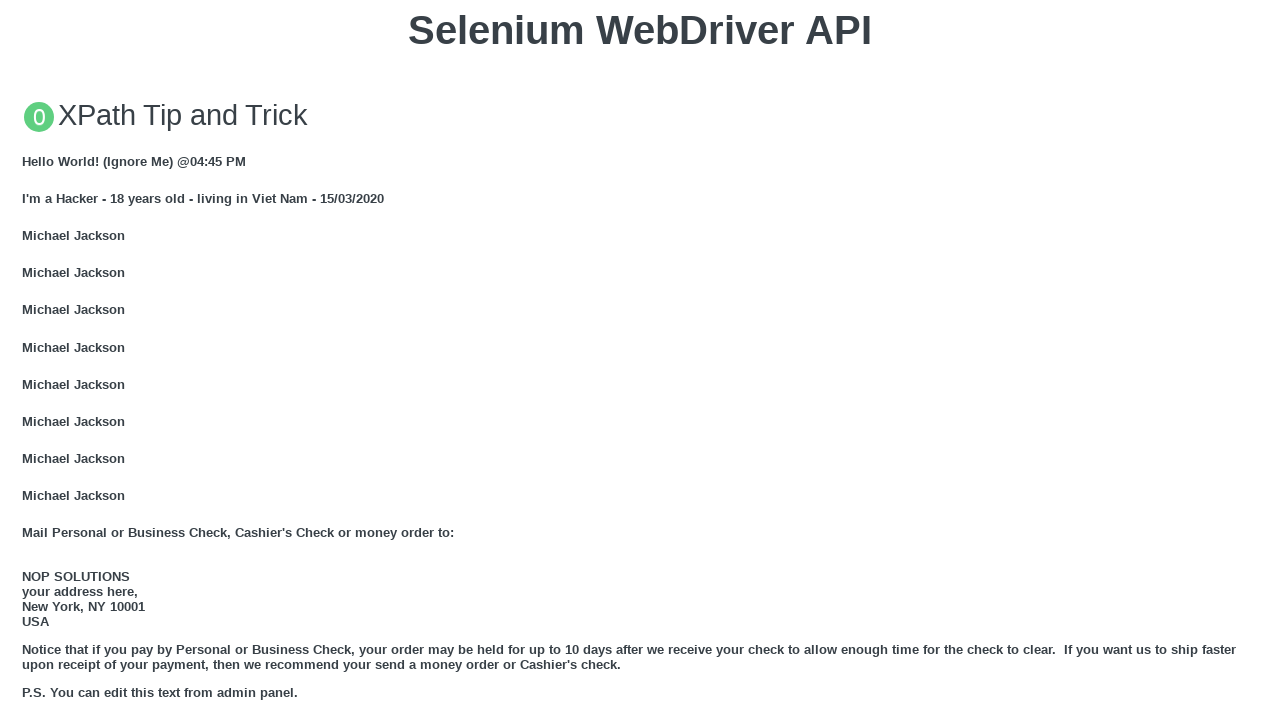

Clicked button to trigger JavaScript prompt dialog at (640, 360) on xpath=//button[text()='Click for JS Prompt']
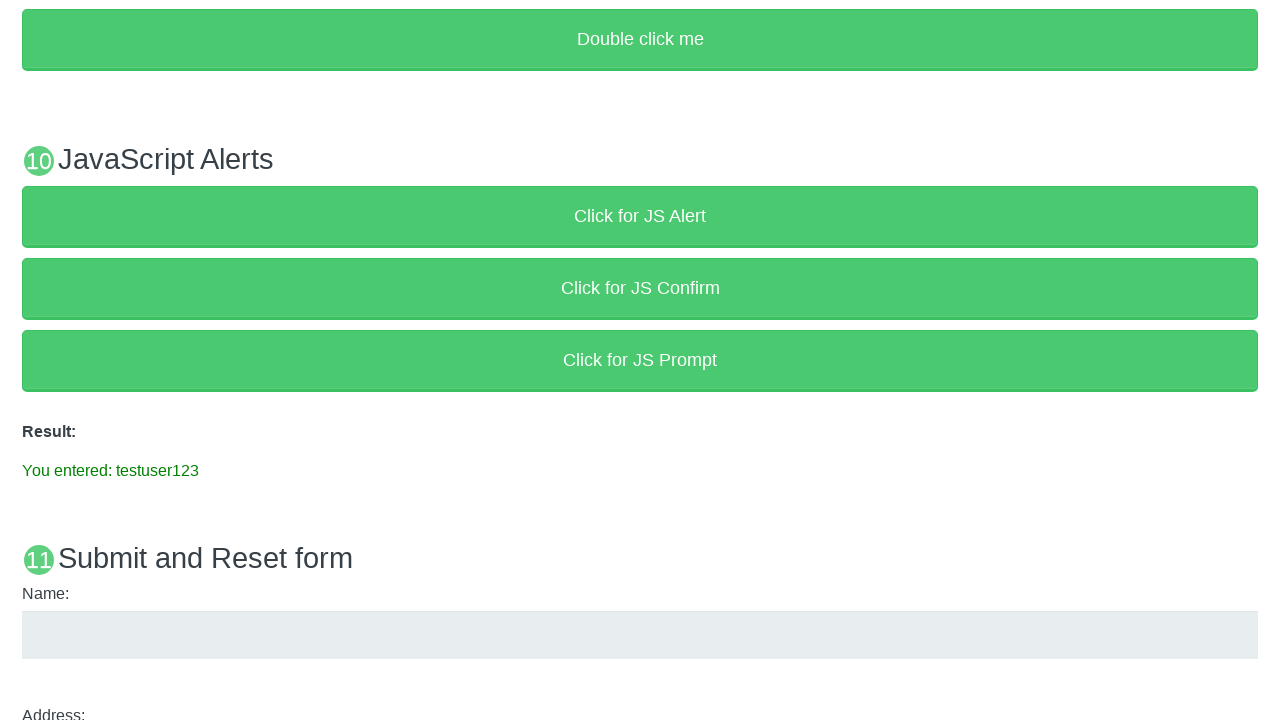

Retrieved result text from prompt dialog response
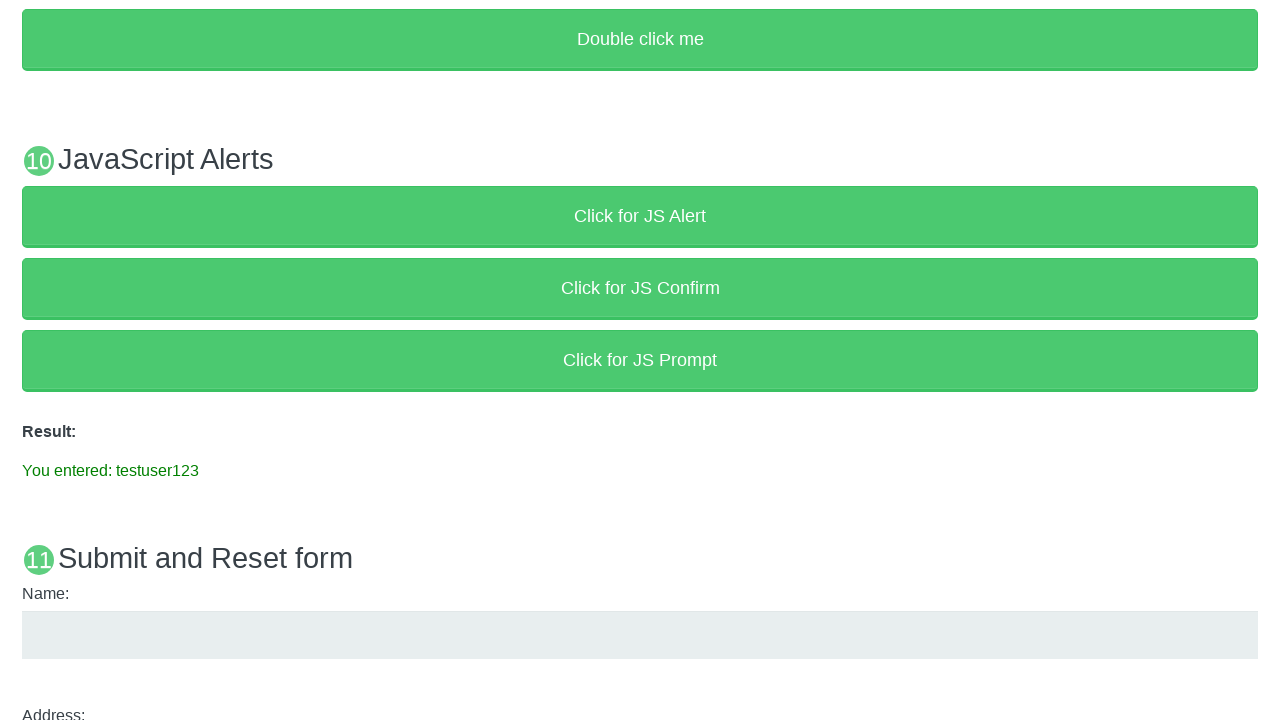

Verified result text matches expected value: 'You entered: testuser123'
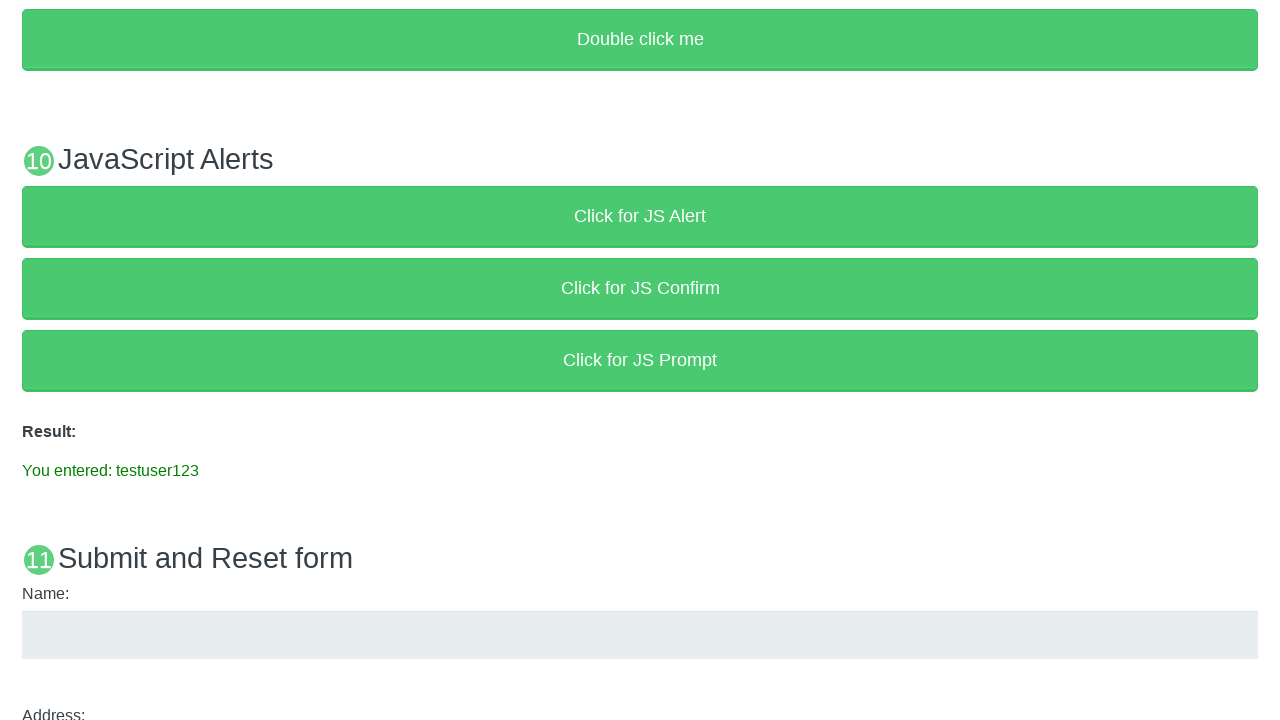

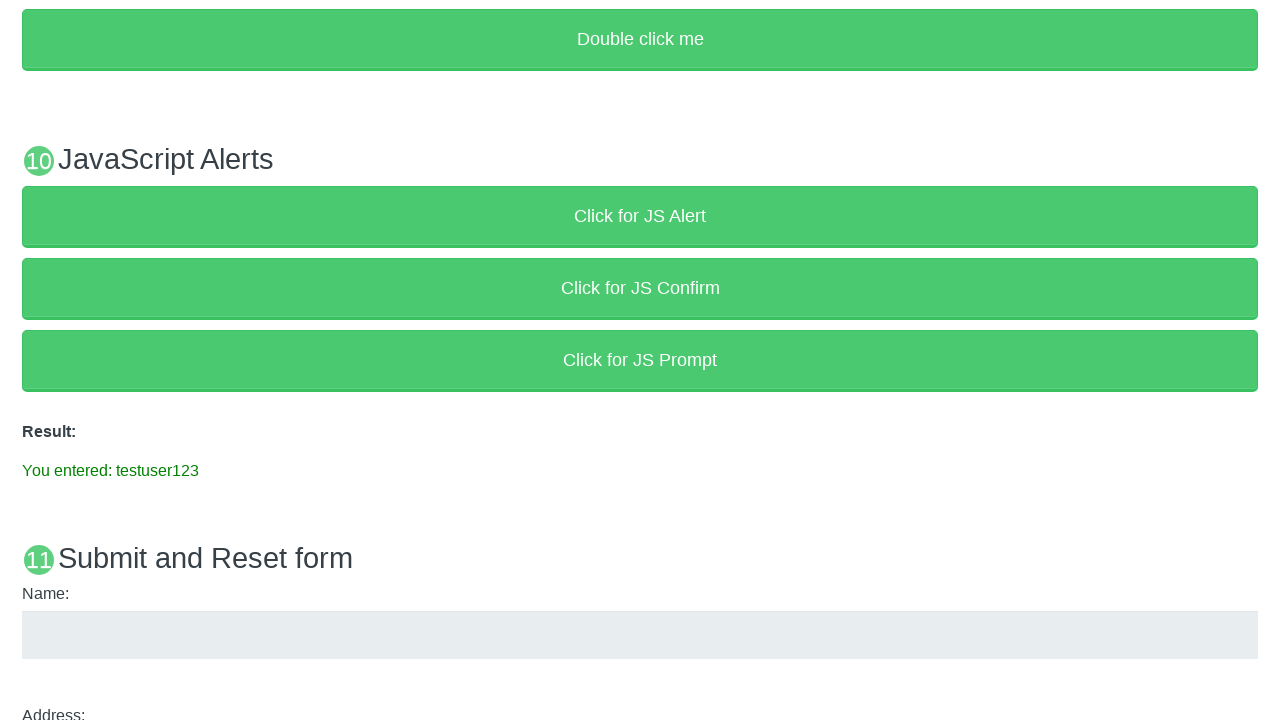